Tests filtering to display all todo items after applying other filters

Starting URL: https://demo.playwright.dev/todomvc

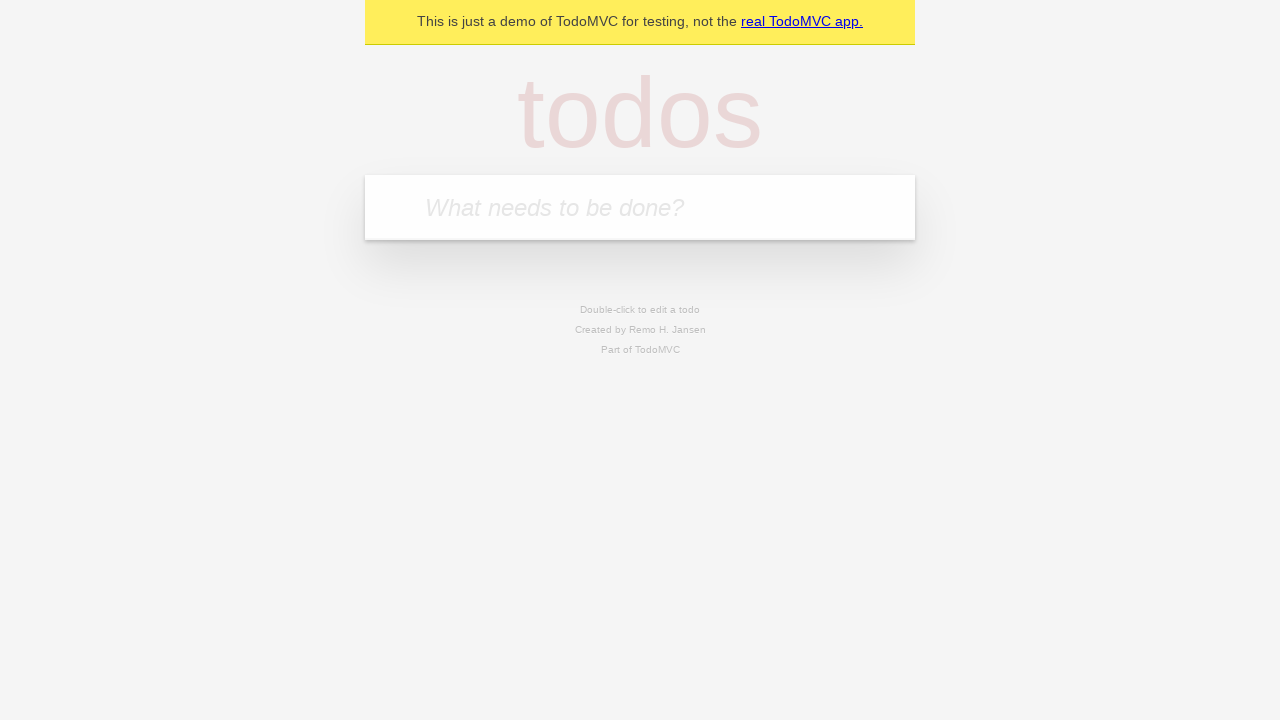

Filled todo input with 'buy some cheese' on internal:attr=[placeholder="What needs to be done?"i]
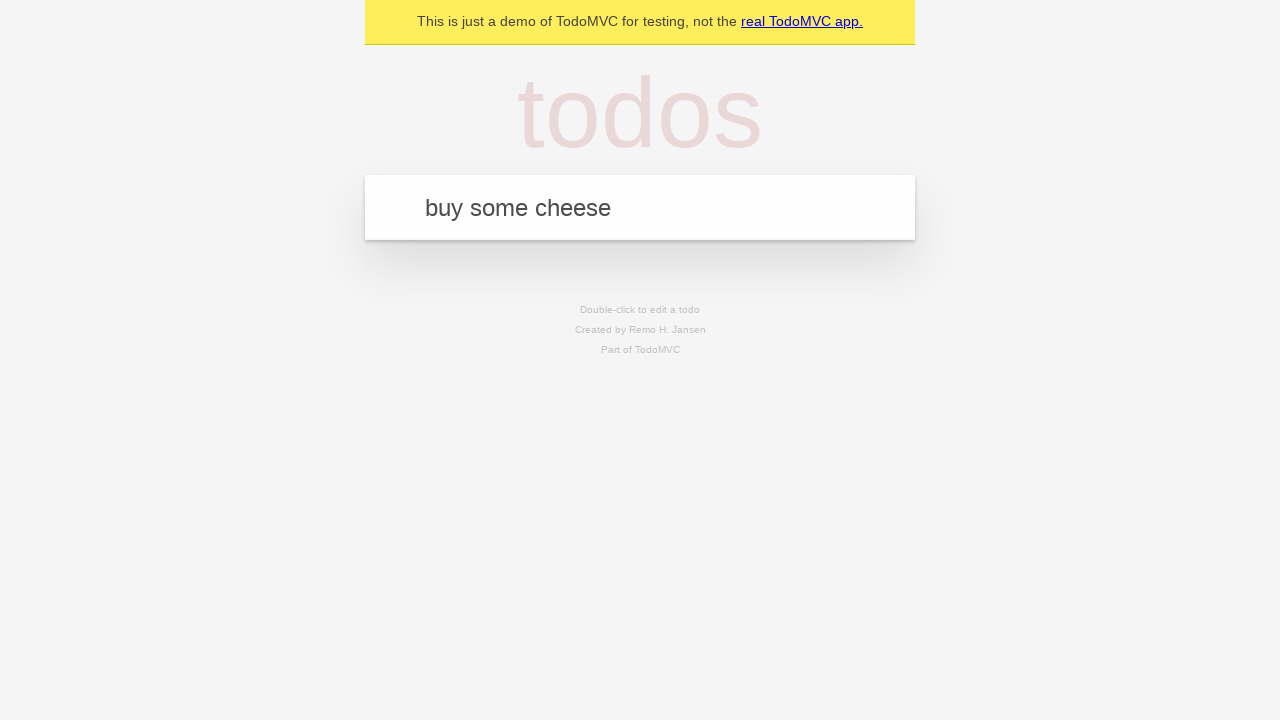

Pressed Enter to create todo 'buy some cheese' on internal:attr=[placeholder="What needs to be done?"i]
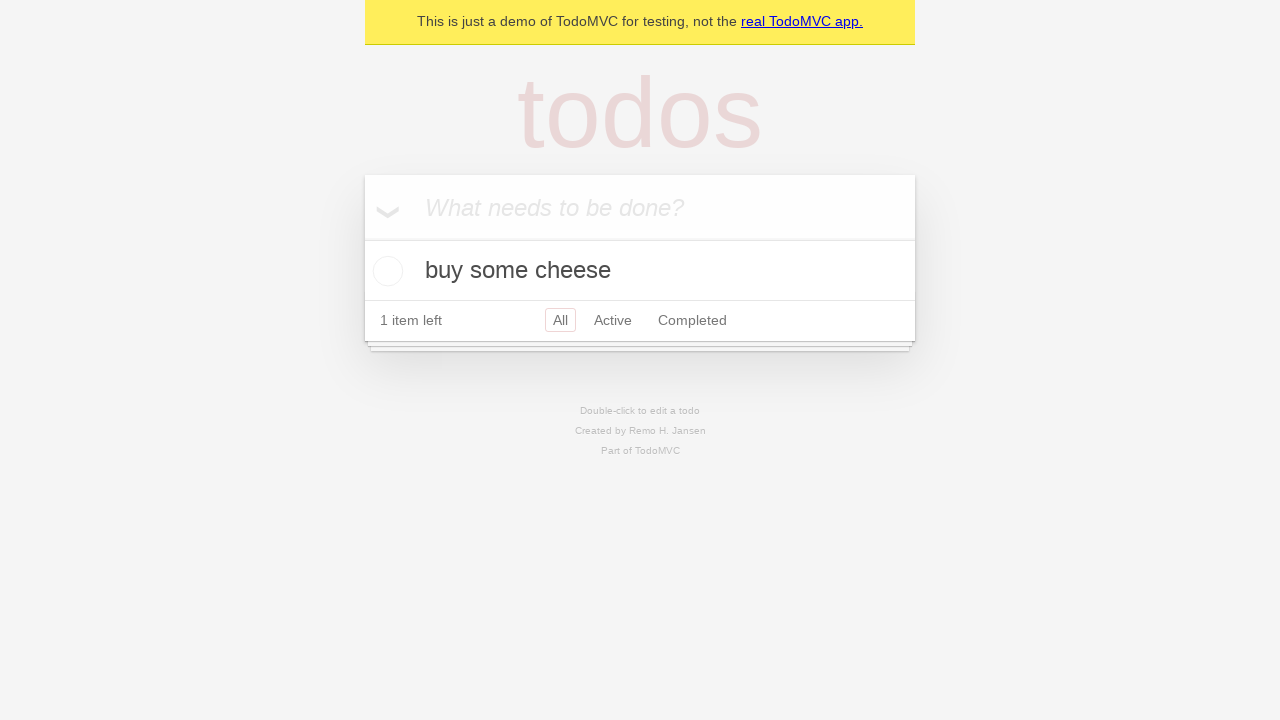

Filled todo input with 'feed the cat' on internal:attr=[placeholder="What needs to be done?"i]
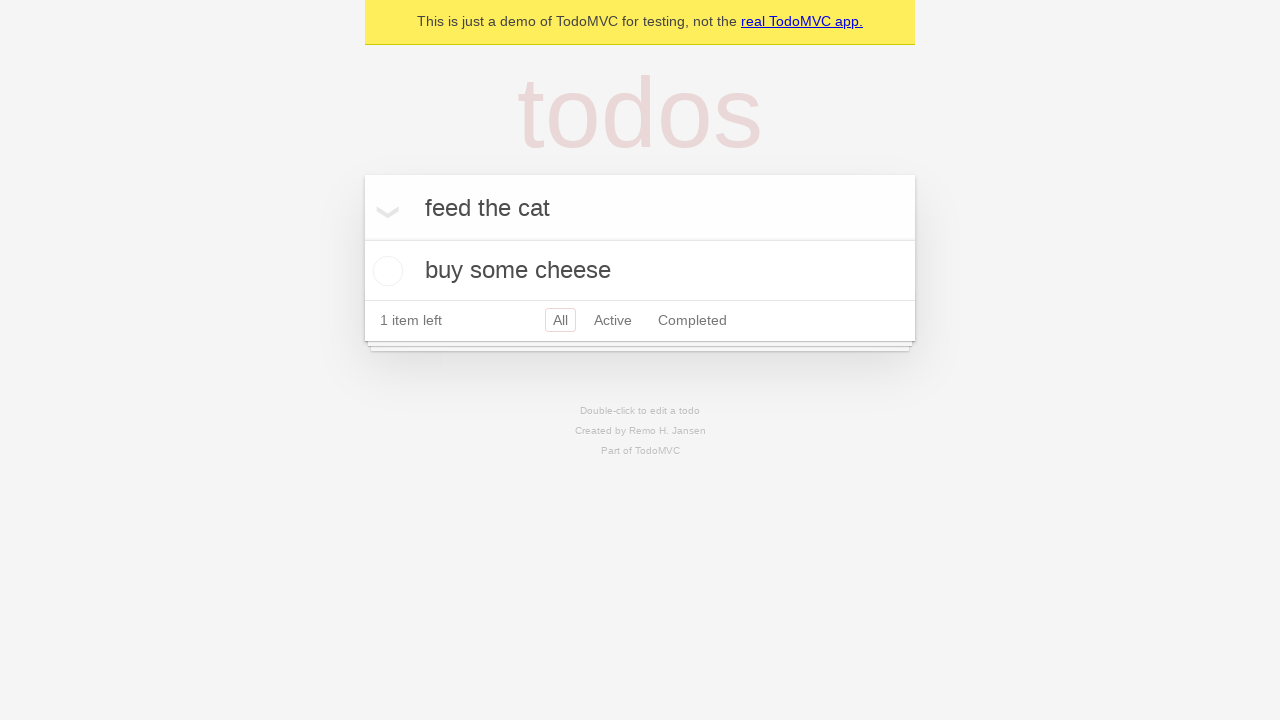

Pressed Enter to create todo 'feed the cat' on internal:attr=[placeholder="What needs to be done?"i]
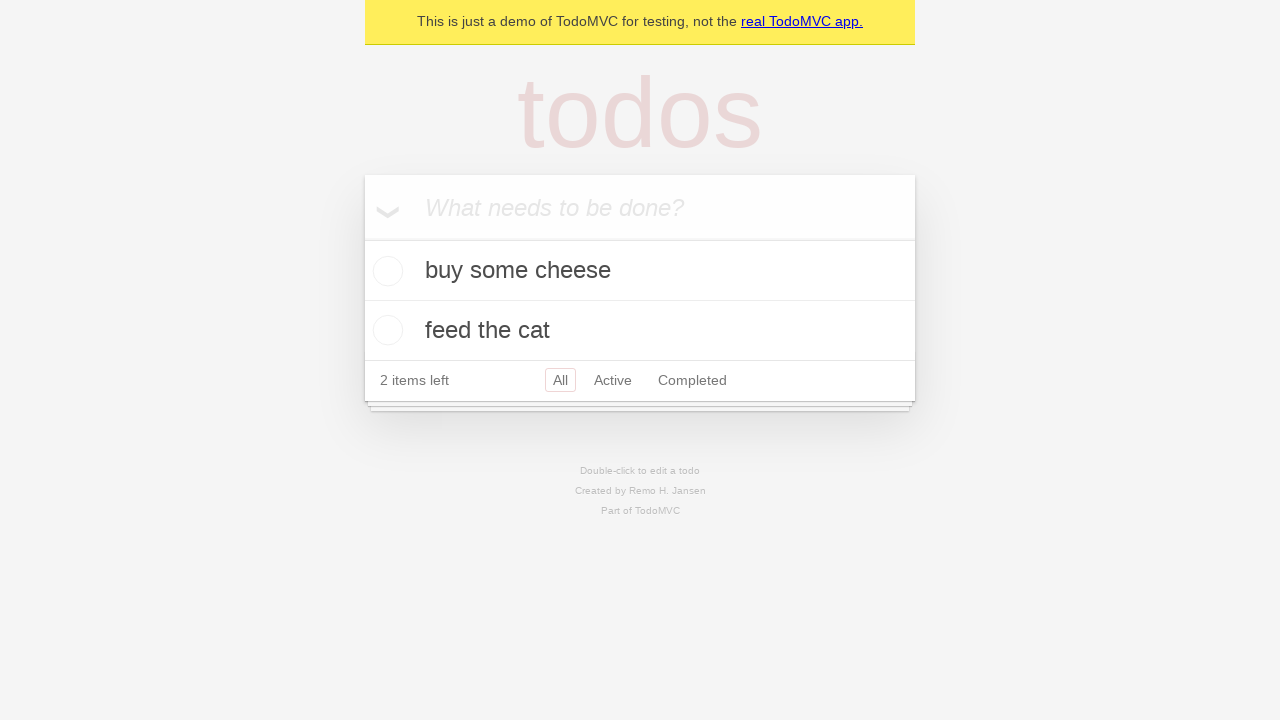

Filled todo input with 'book a doctors appointment' on internal:attr=[placeholder="What needs to be done?"i]
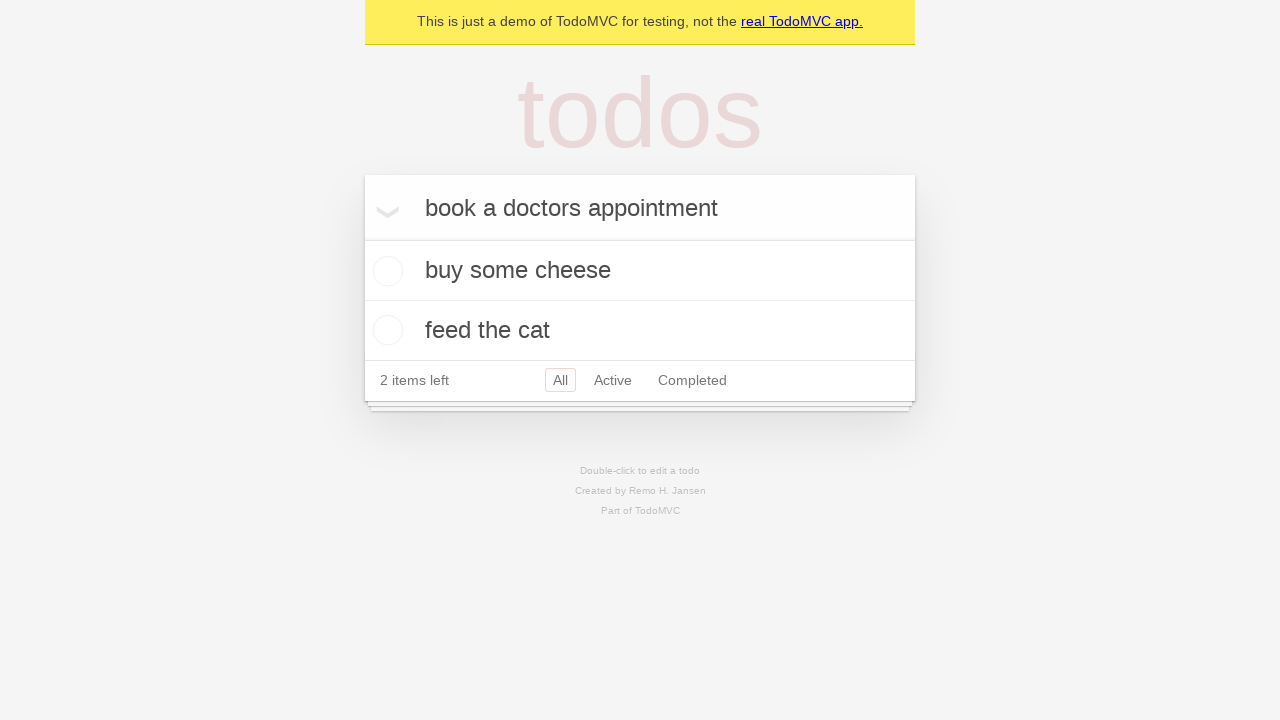

Pressed Enter to create todo 'book a doctors appointment' on internal:attr=[placeholder="What needs to be done?"i]
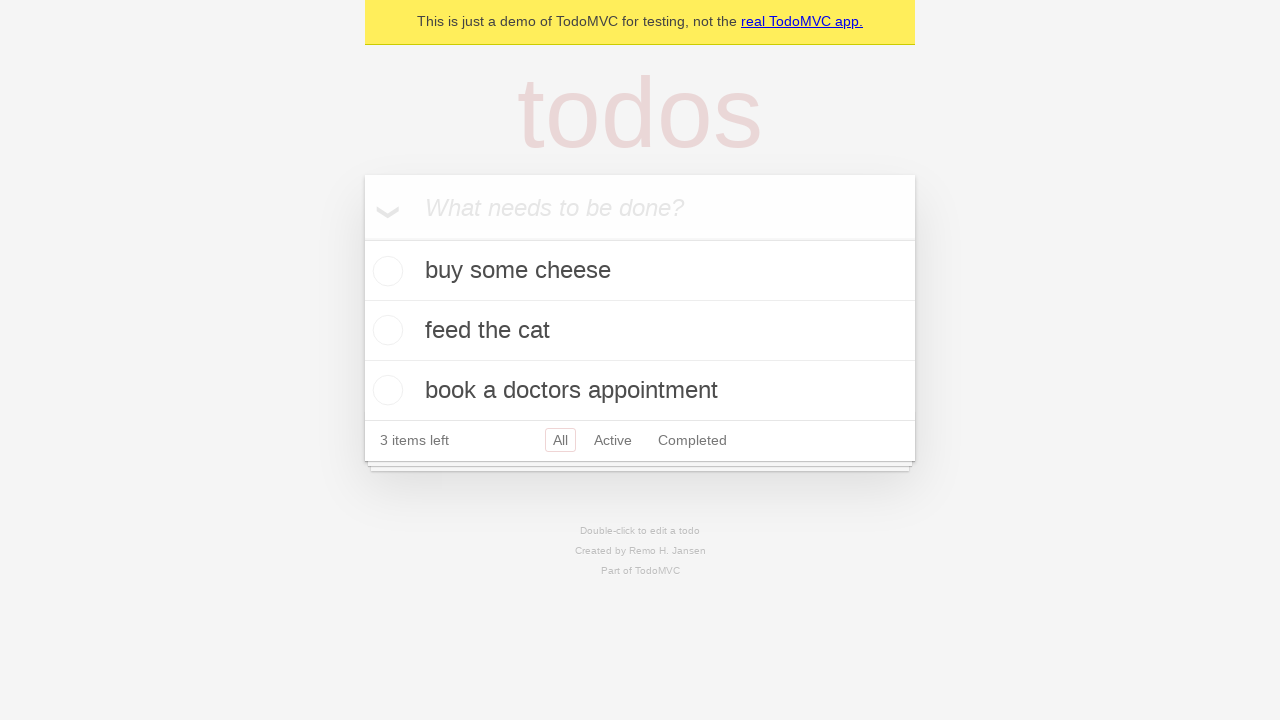

Checked the second todo item at (385, 330) on internal:testid=[data-testid="todo-item"s] >> nth=1 >> internal:role=checkbox
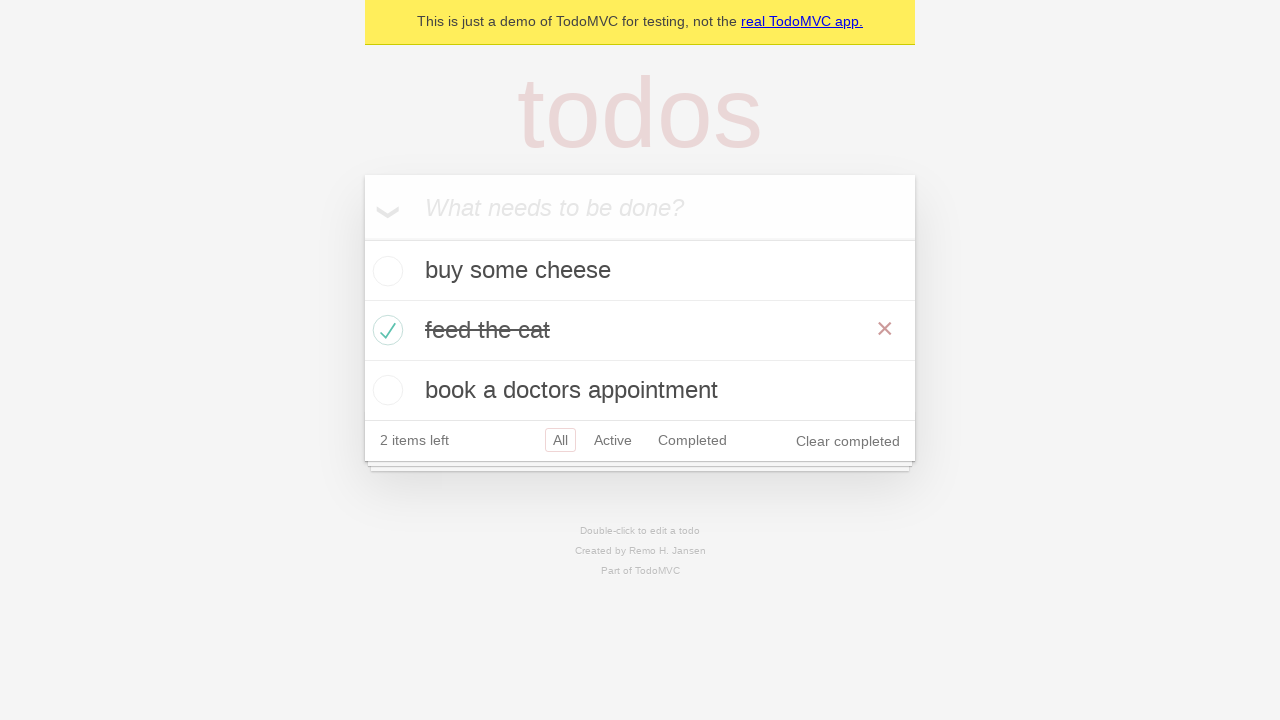

Clicked 'Active' filter link at (613, 440) on internal:role=link[name="Active"i]
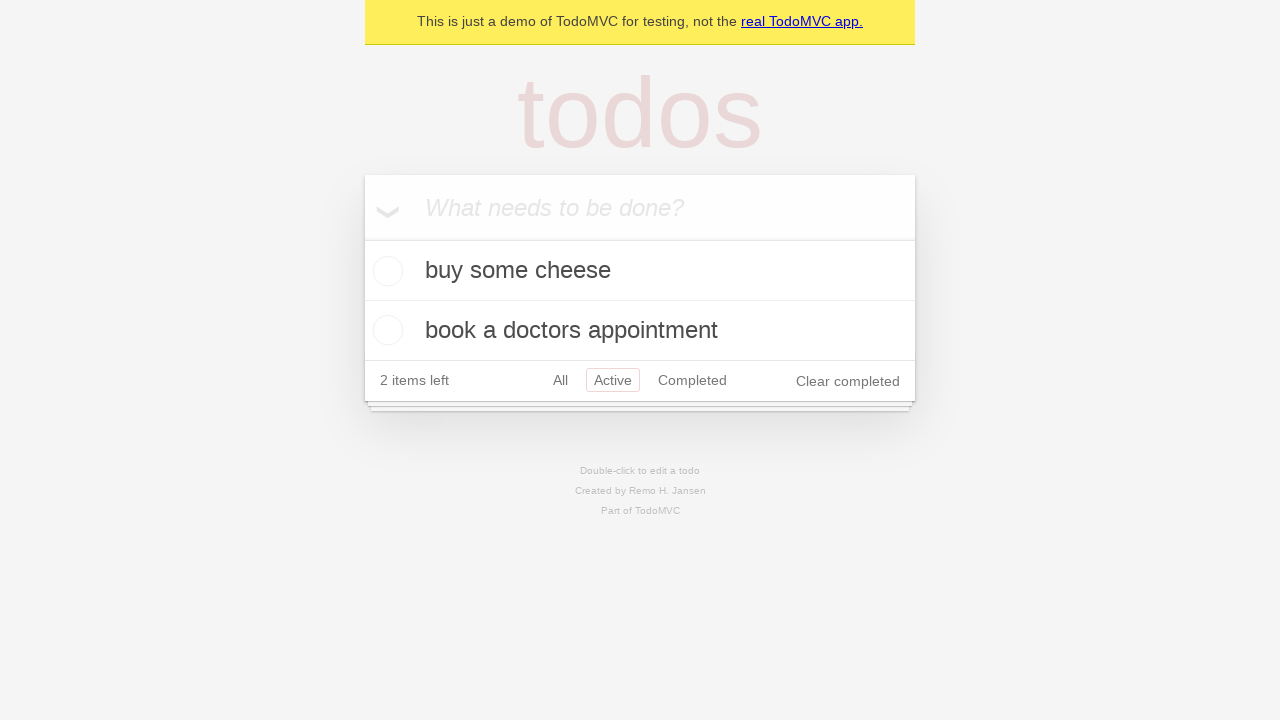

Clicked 'Completed' filter link at (692, 380) on internal:role=link[name="Completed"i]
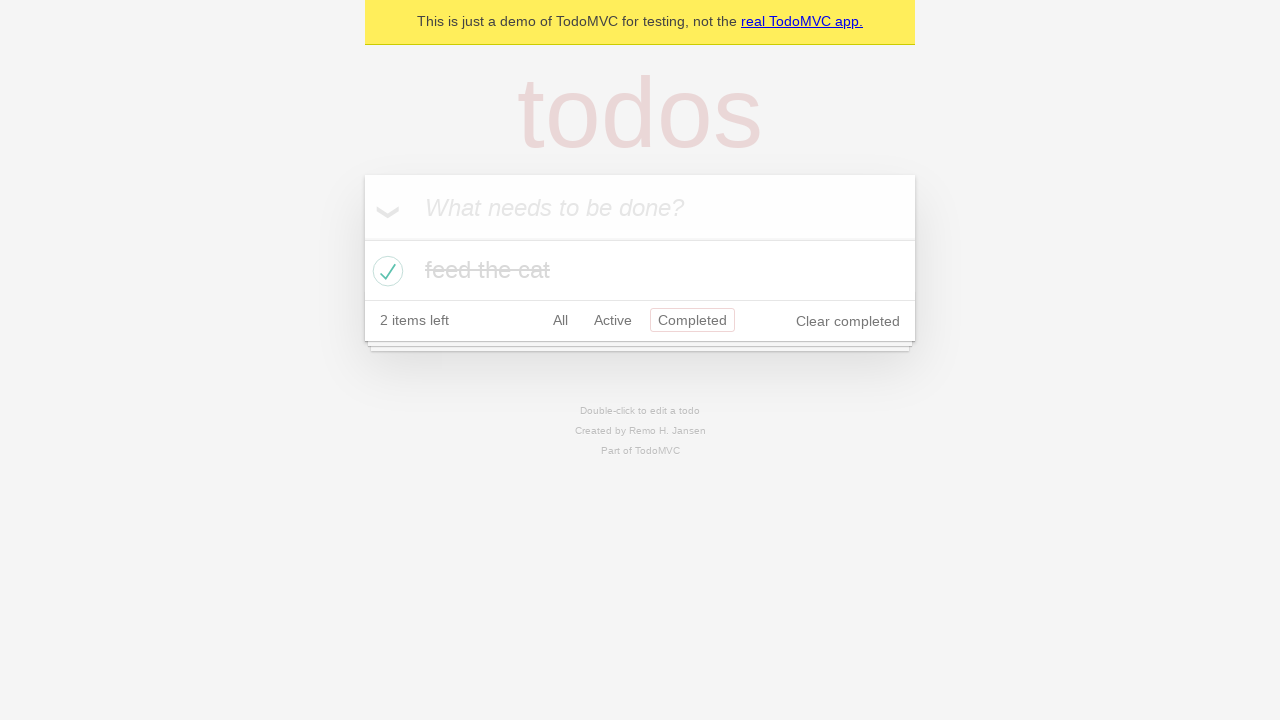

Clicked 'All' filter link to display all items at (560, 320) on internal:role=link[name="All"i]
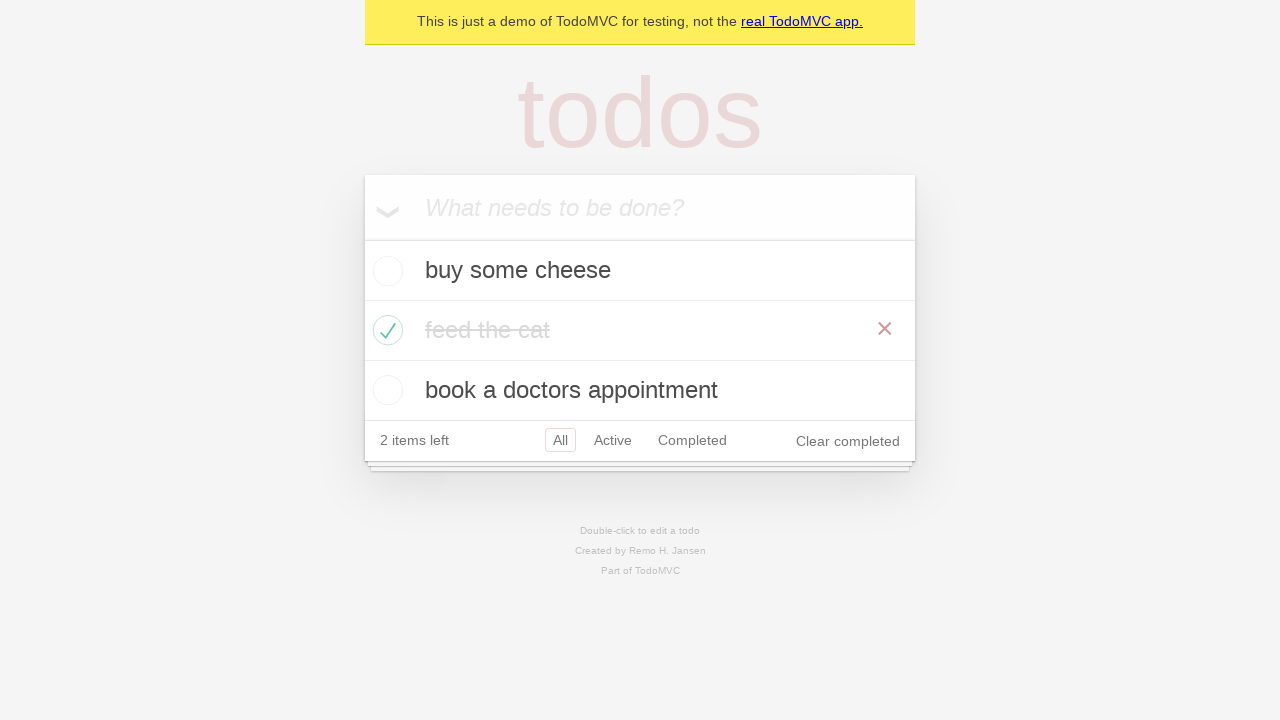

Confirmed all 3 todo items are displayed
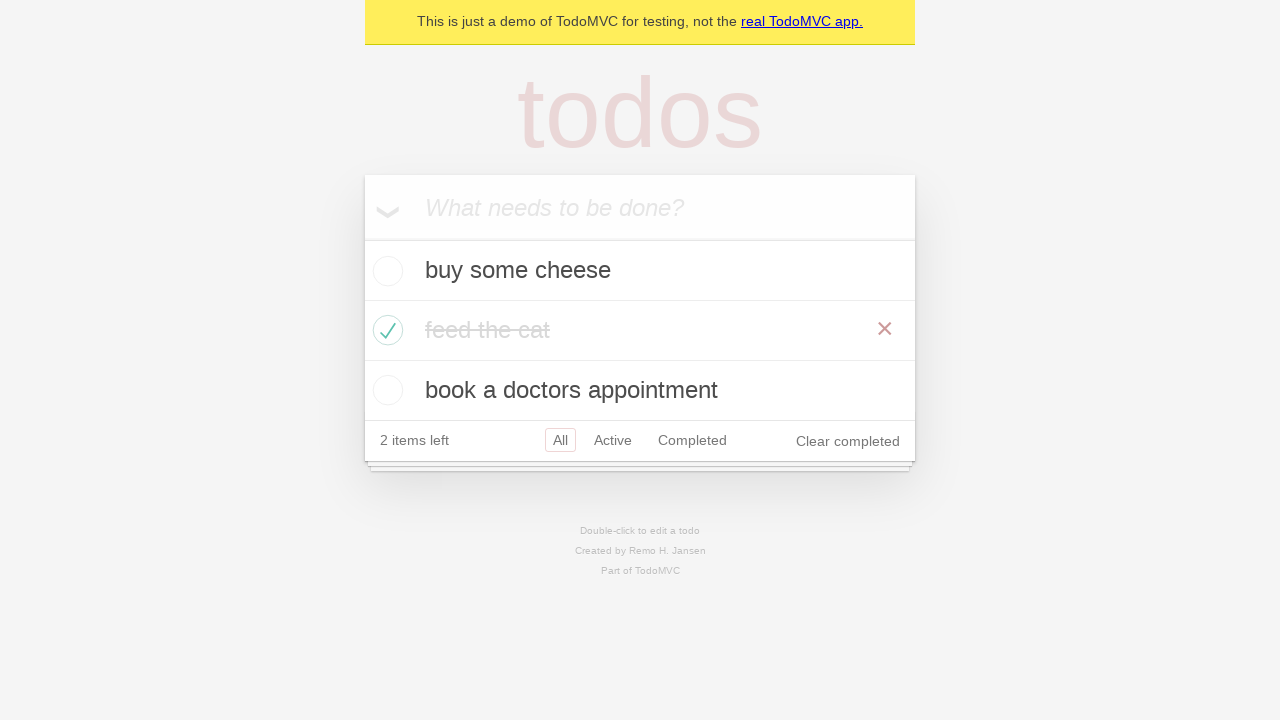

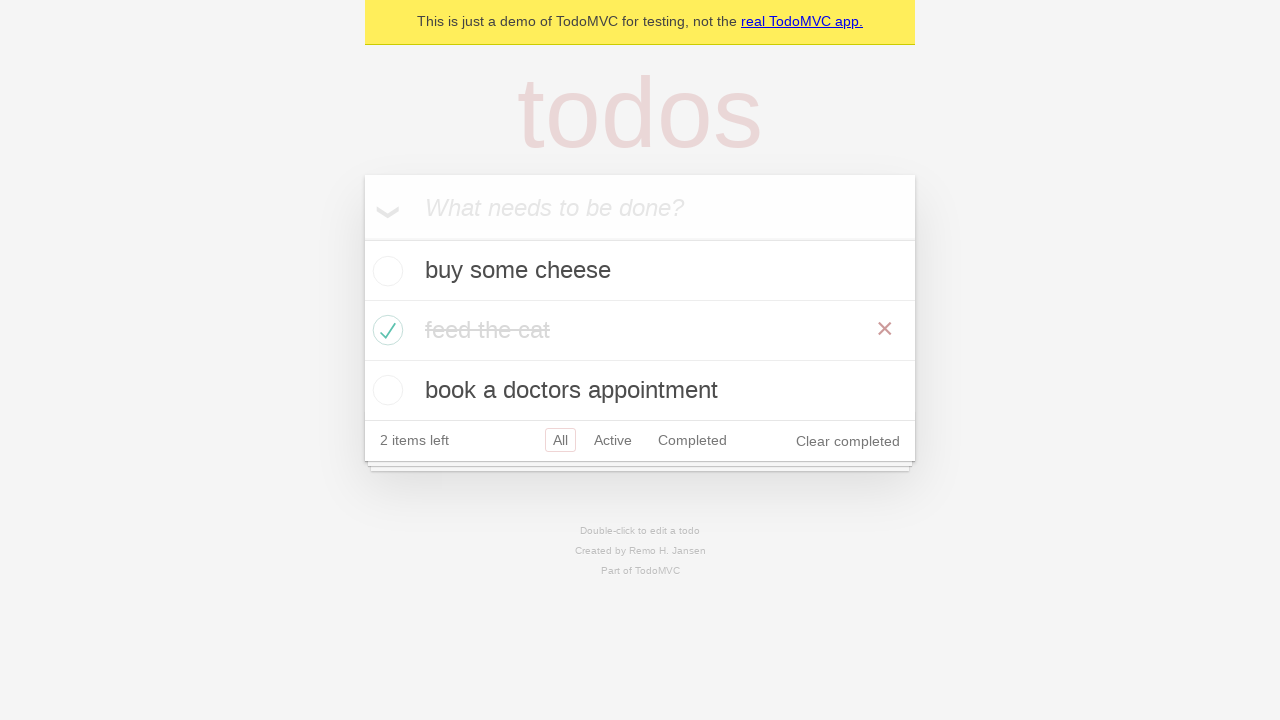